Navigates to DuckDuckGo homepage and waits for the page to fully load (network idle state)

Starting URL: https://duckduckgo.com

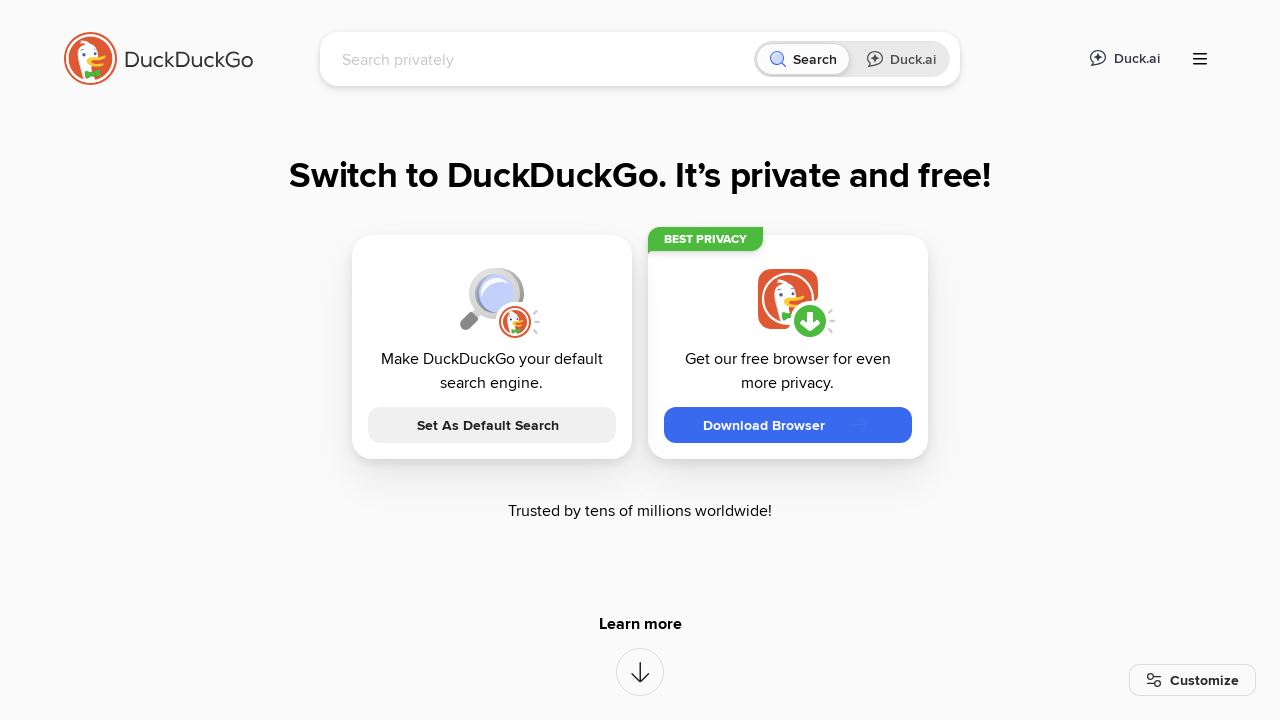

Waited for network idle state on DuckDuckGo homepage
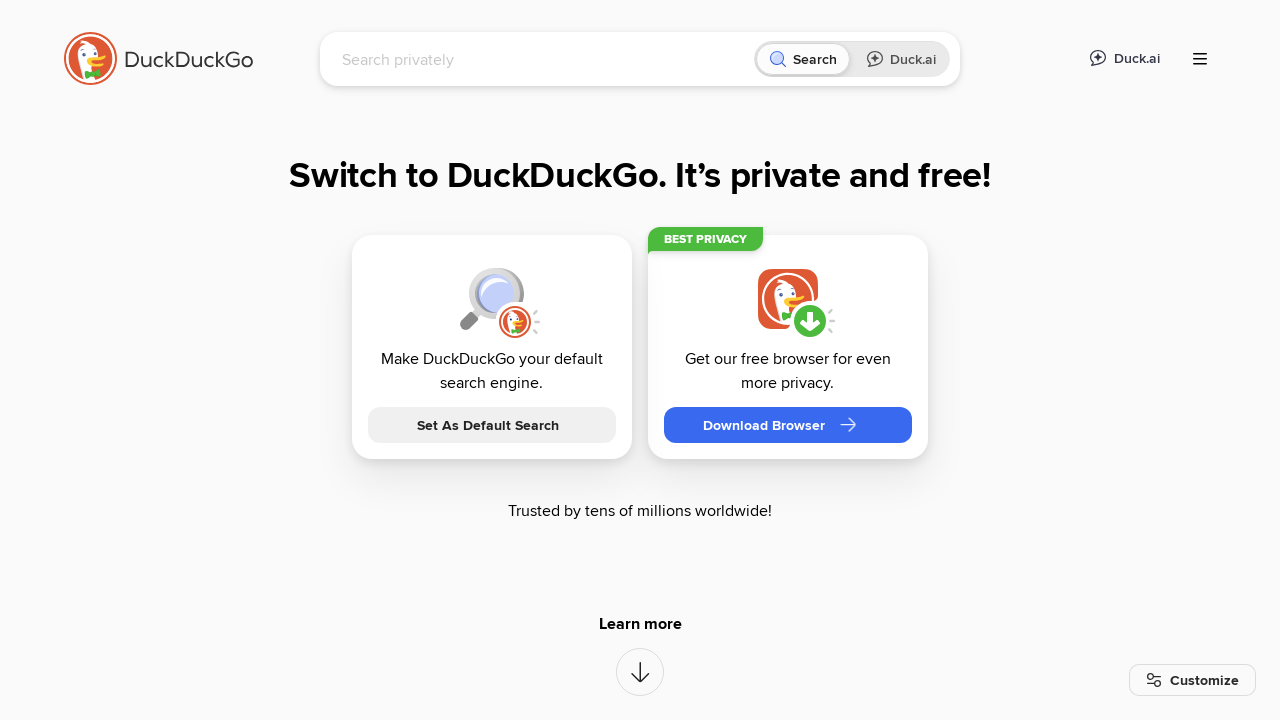

Verified search input field is present on the page
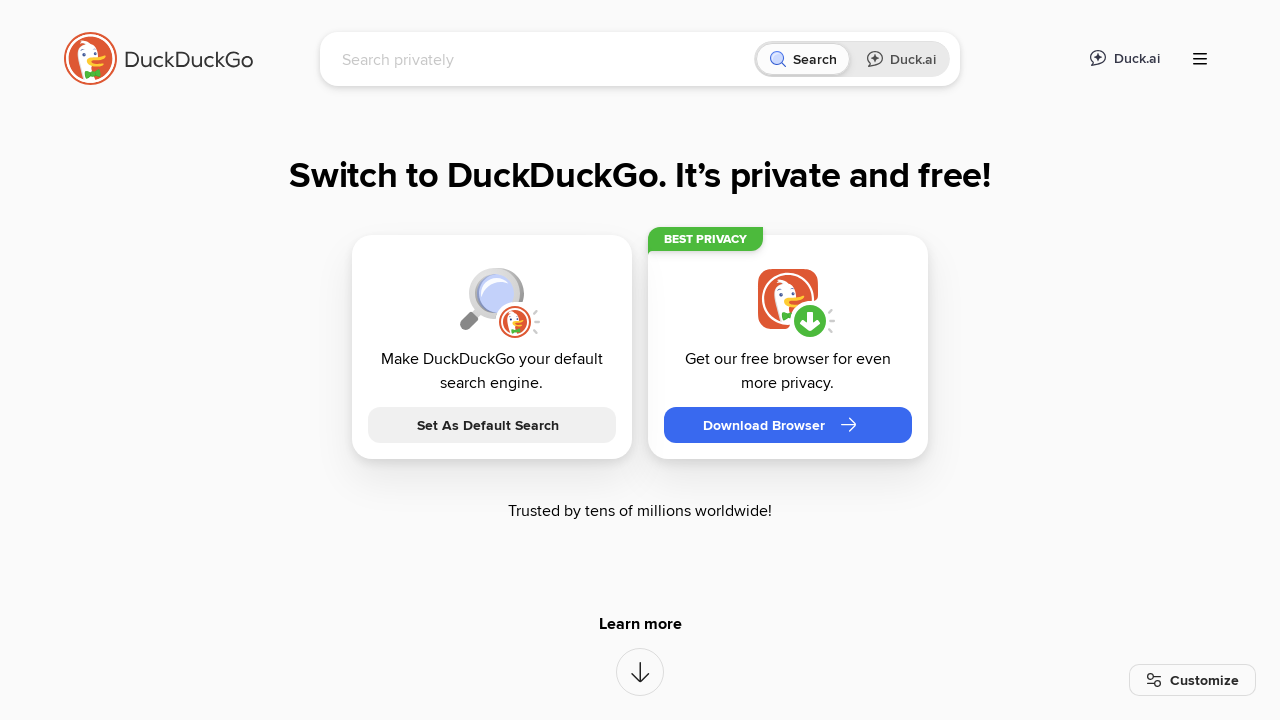

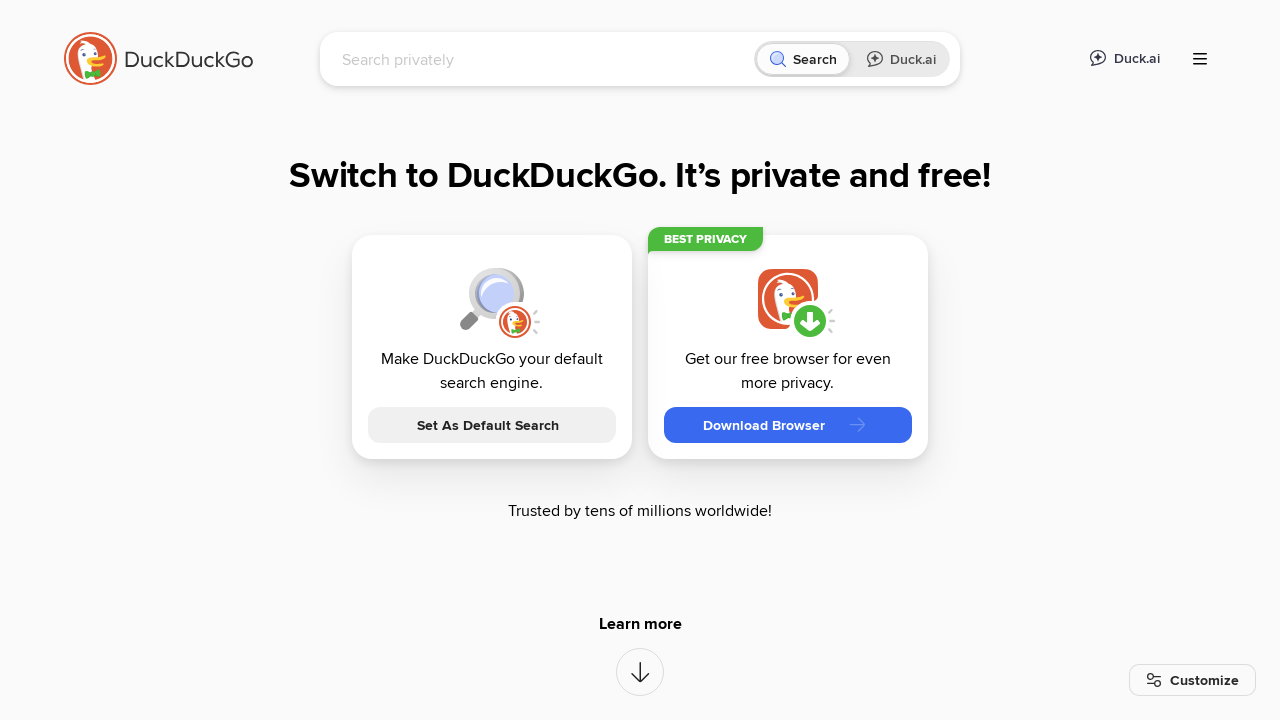